Tests the web tables functionality by navigating to the TutorialsPoint practice page and clicking the delete icon (SVG element) on the third row to remove it from the table.

Starting URL: https://www.tutorialspoint.com/selenium/practice/webtables.php

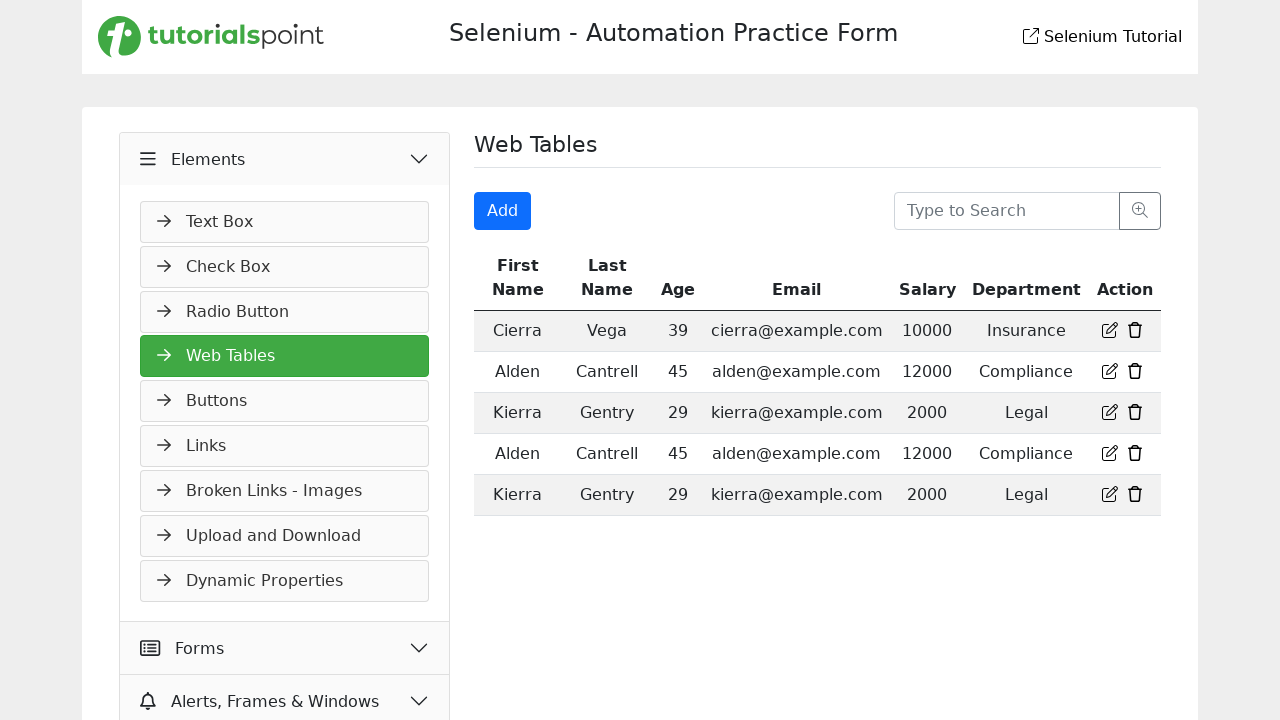

Web Tables heading loaded and confirmed
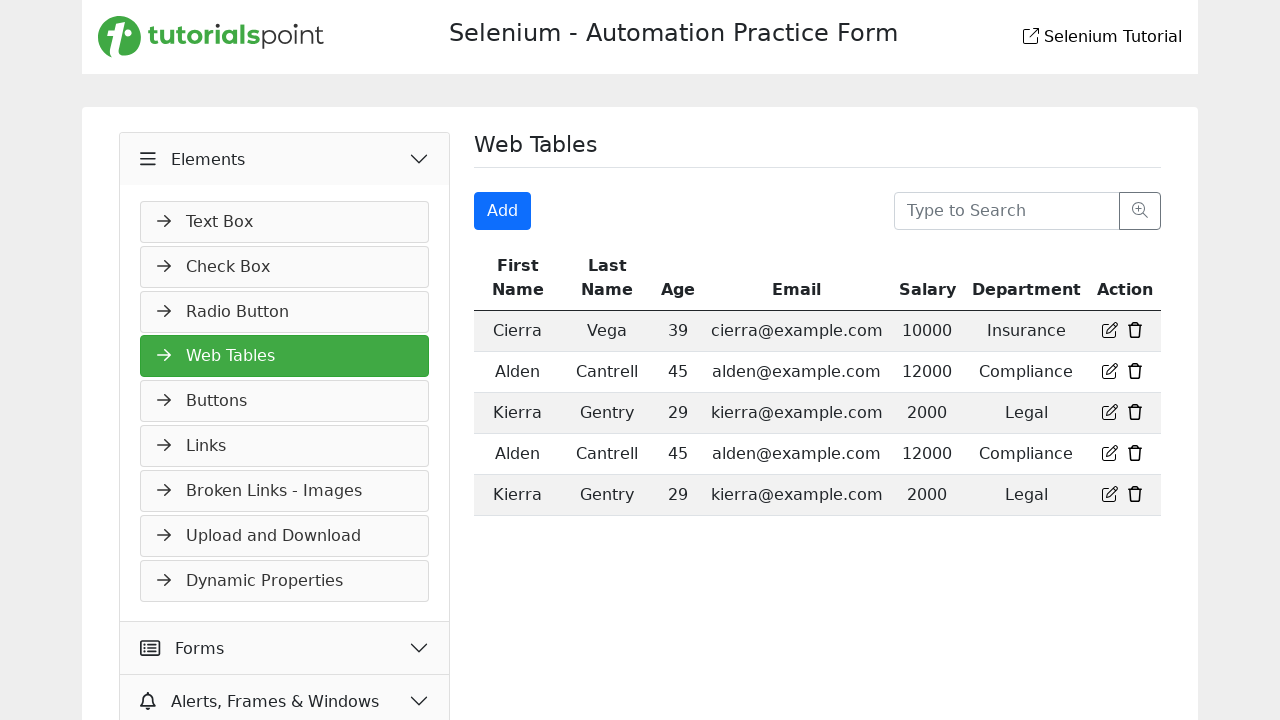

Clicked delete icon on the third row of the web table at (1135, 412) on xpath=//tbody/tr[3]/td[7]/a[2]//*[name()='svg']
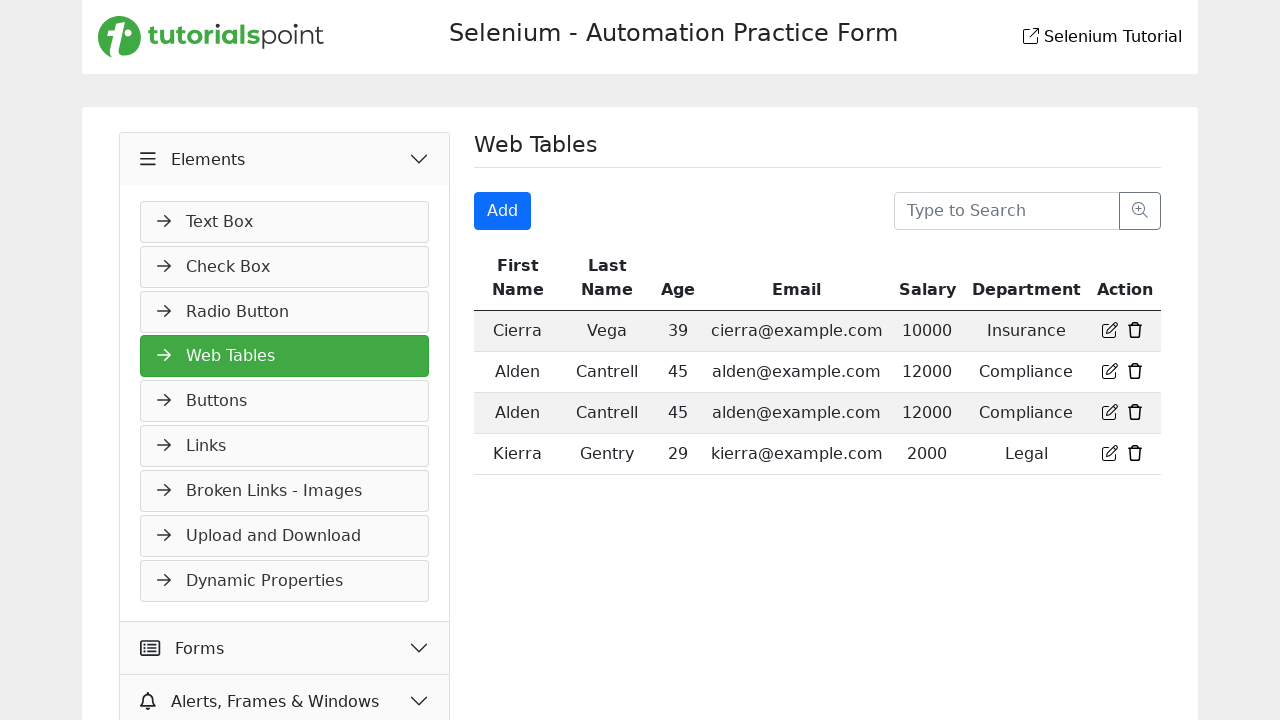

Waited for deletion to process
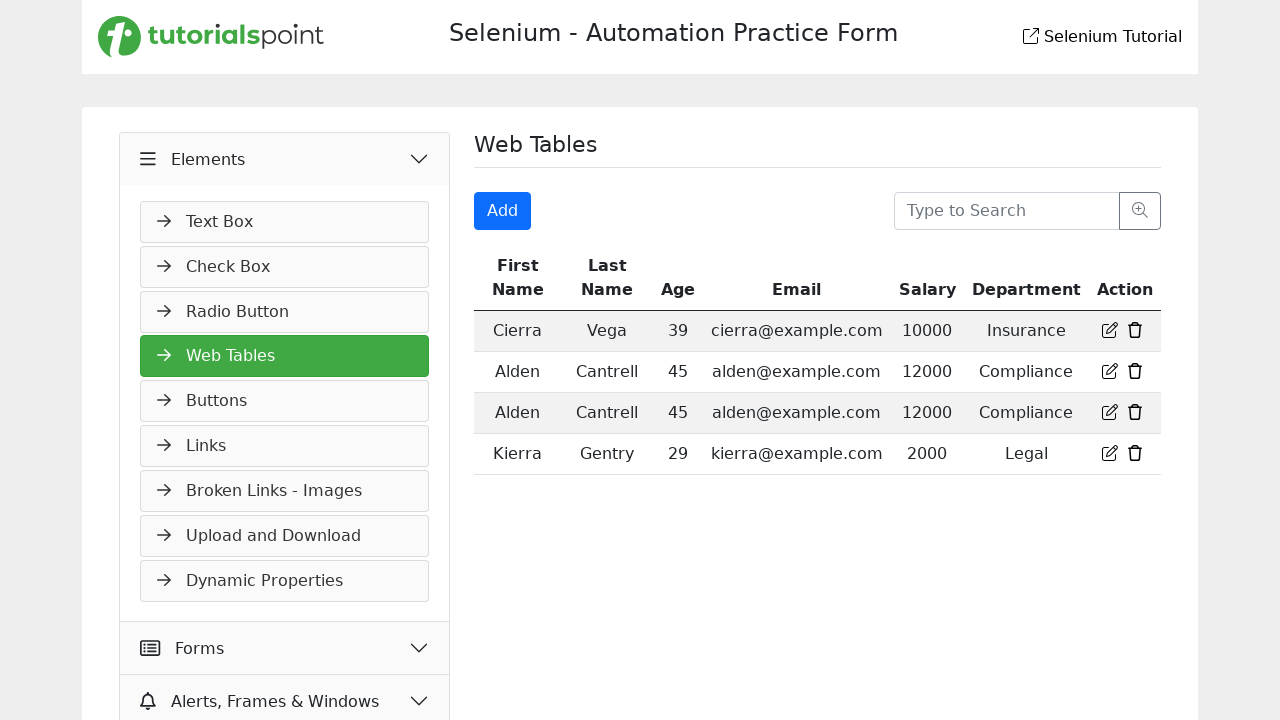

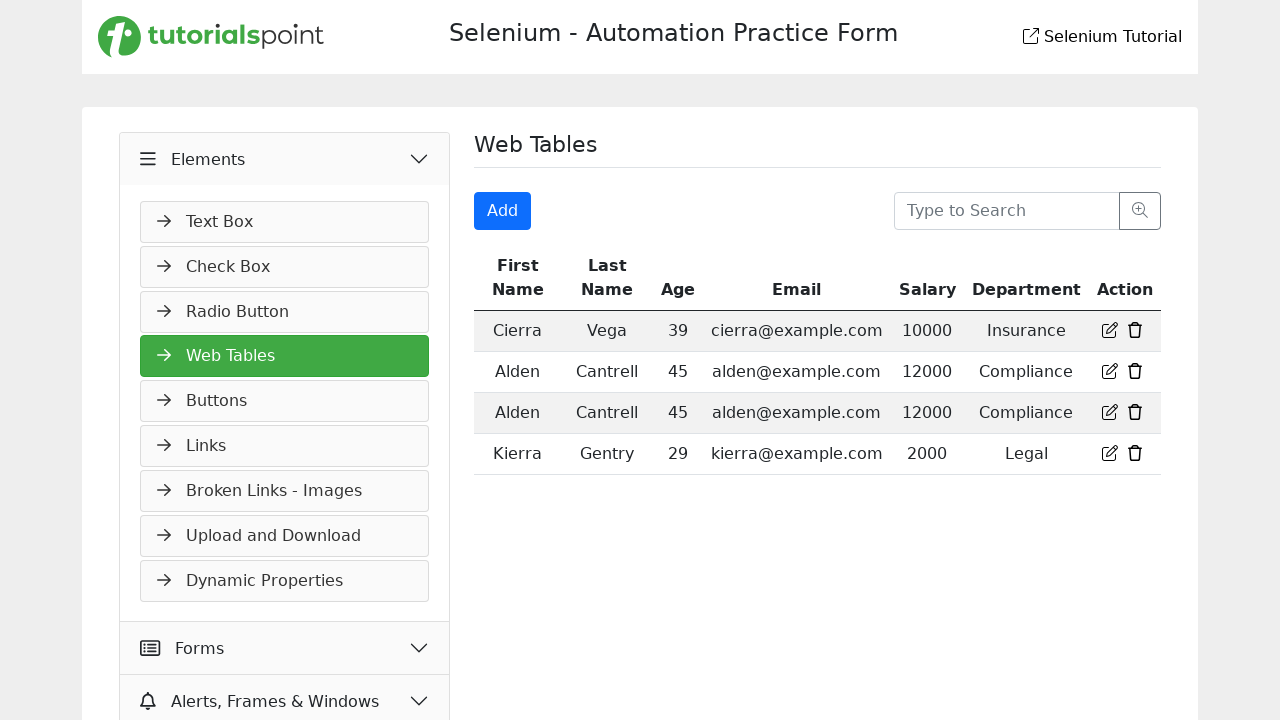